Tests button click functionality by clicking multiple buttons and verifying the status label updates correctly after each click

Starting URL: https://auto.fresher.dev/lessons/lession7/index.html

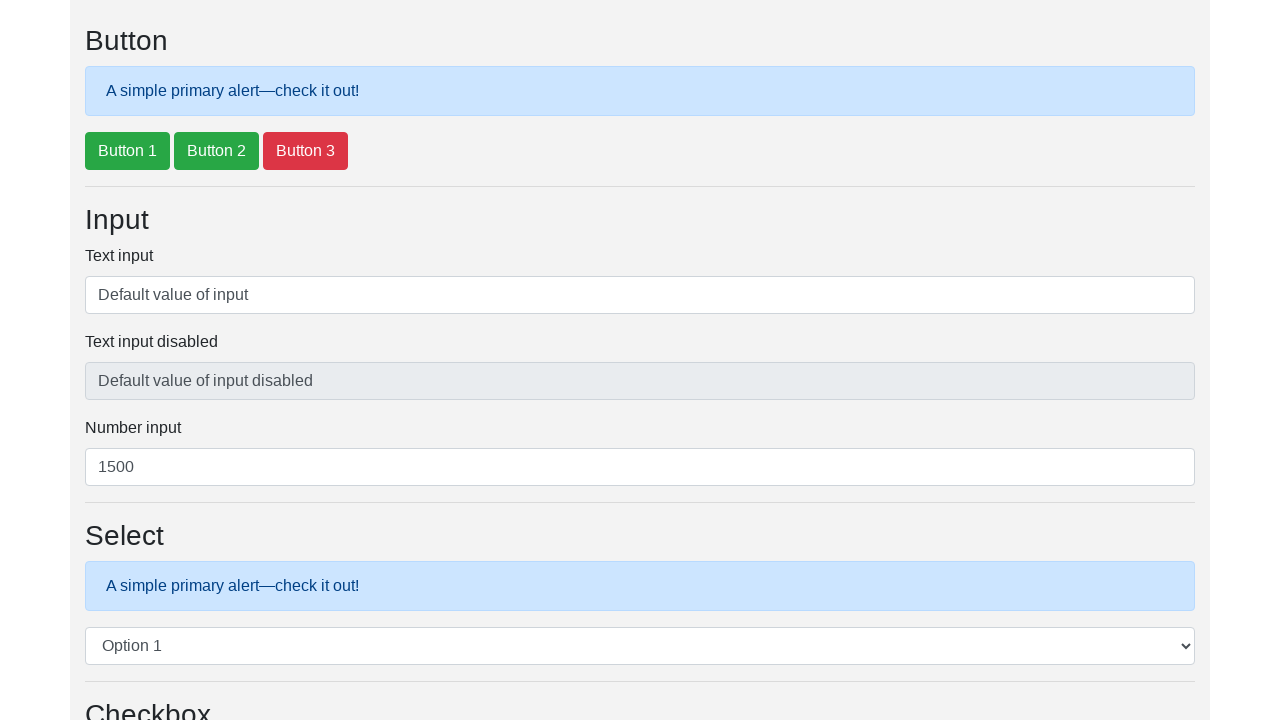

Waited for buttons with handleClick onclick to load
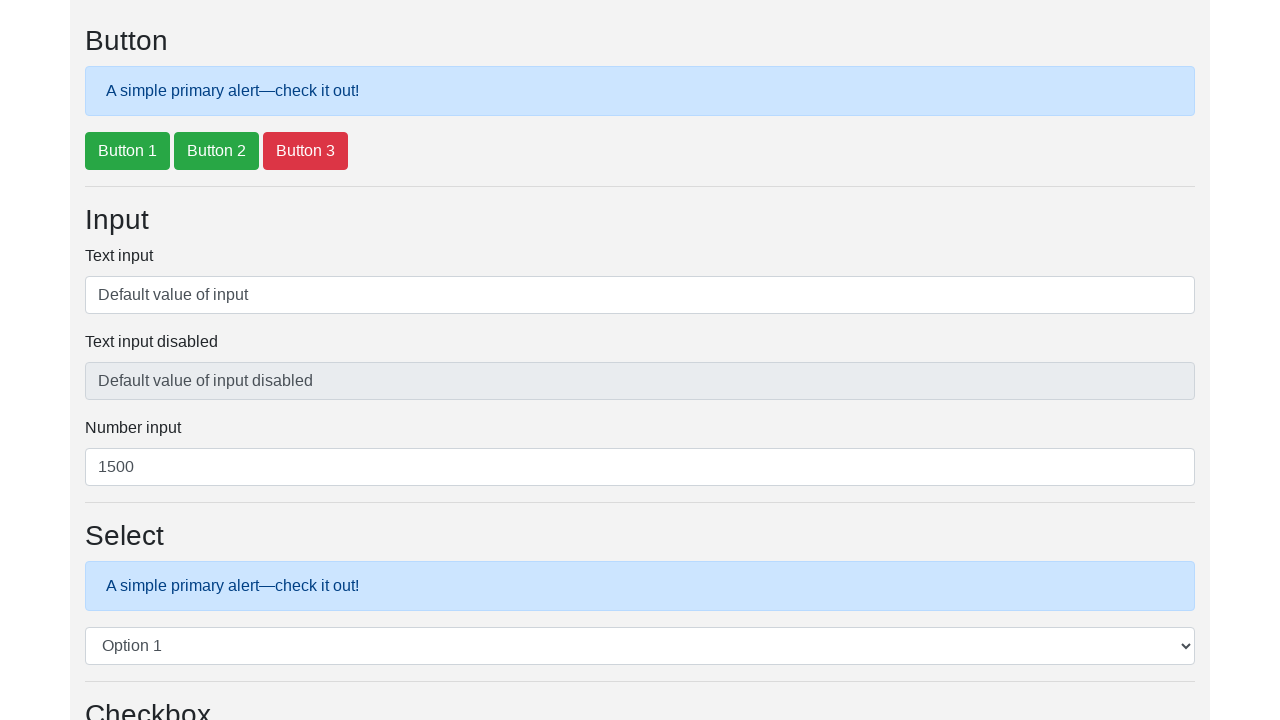

Located all buttons with handleClick onclick attribute
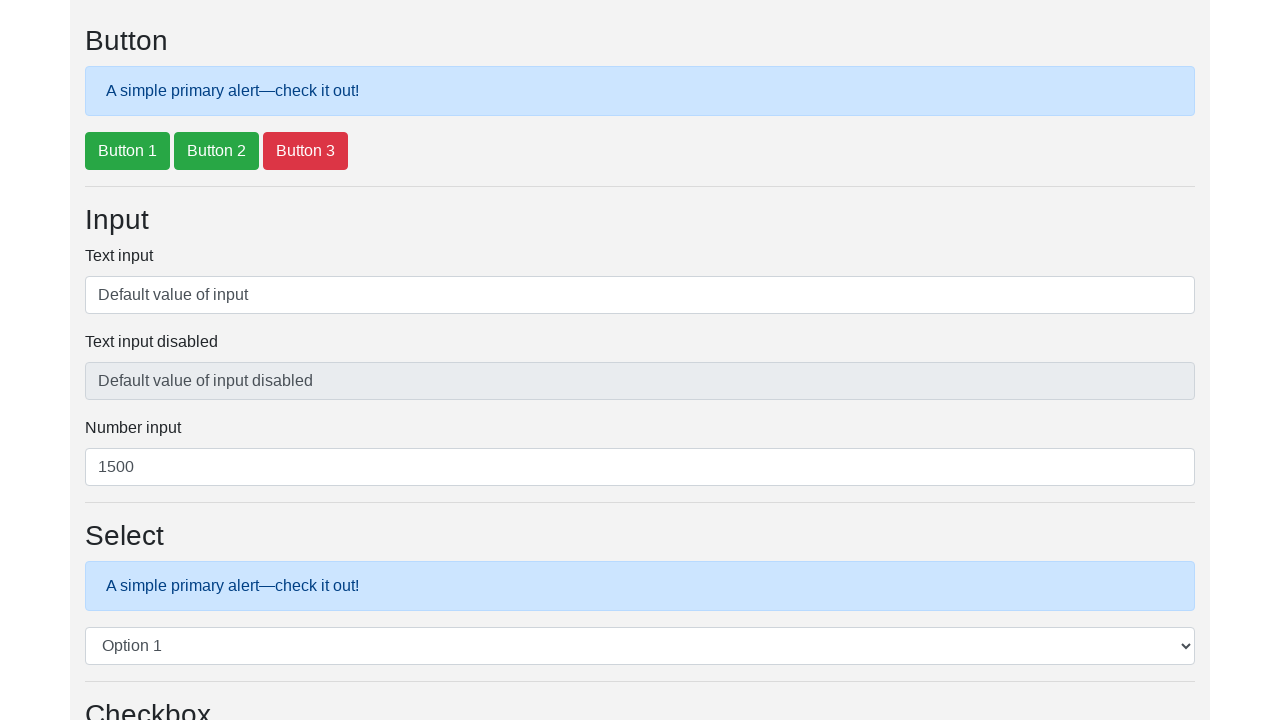

Retrieved button count: 3 buttons found
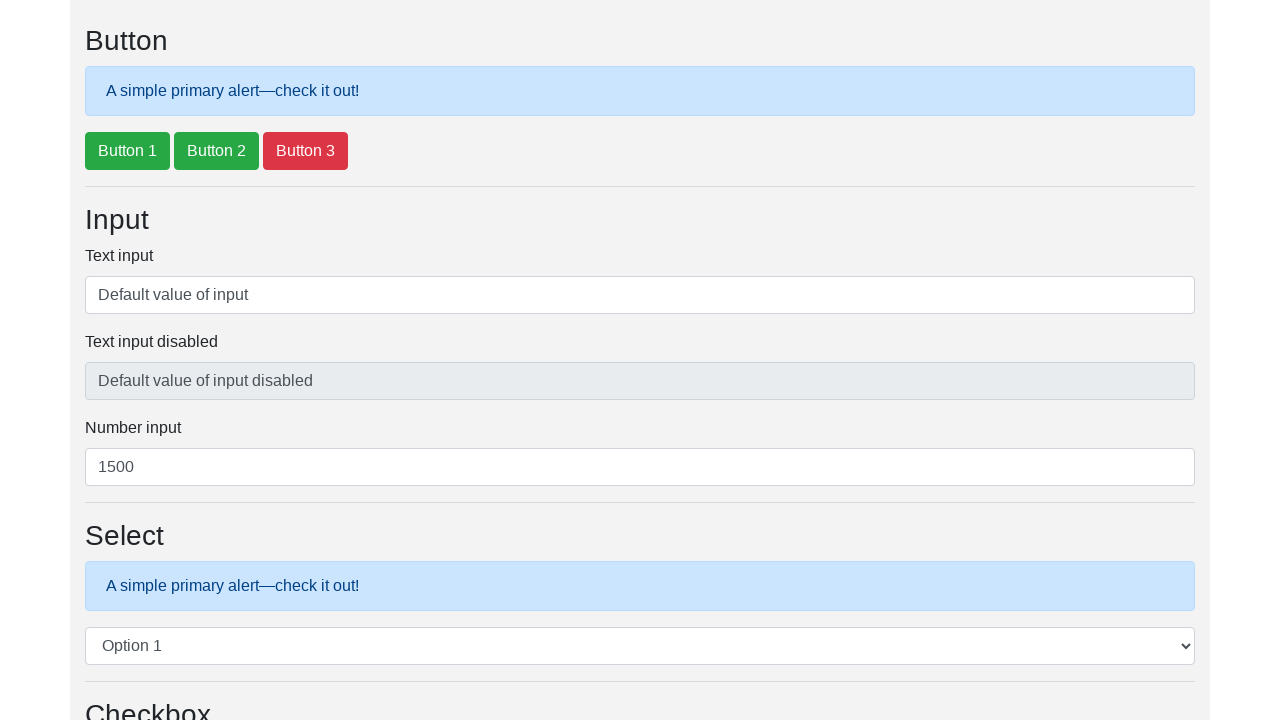

Clicked button 1 at (128, 151) on xpath=//button[contains(@onclick,'handleClick')] >> nth=0
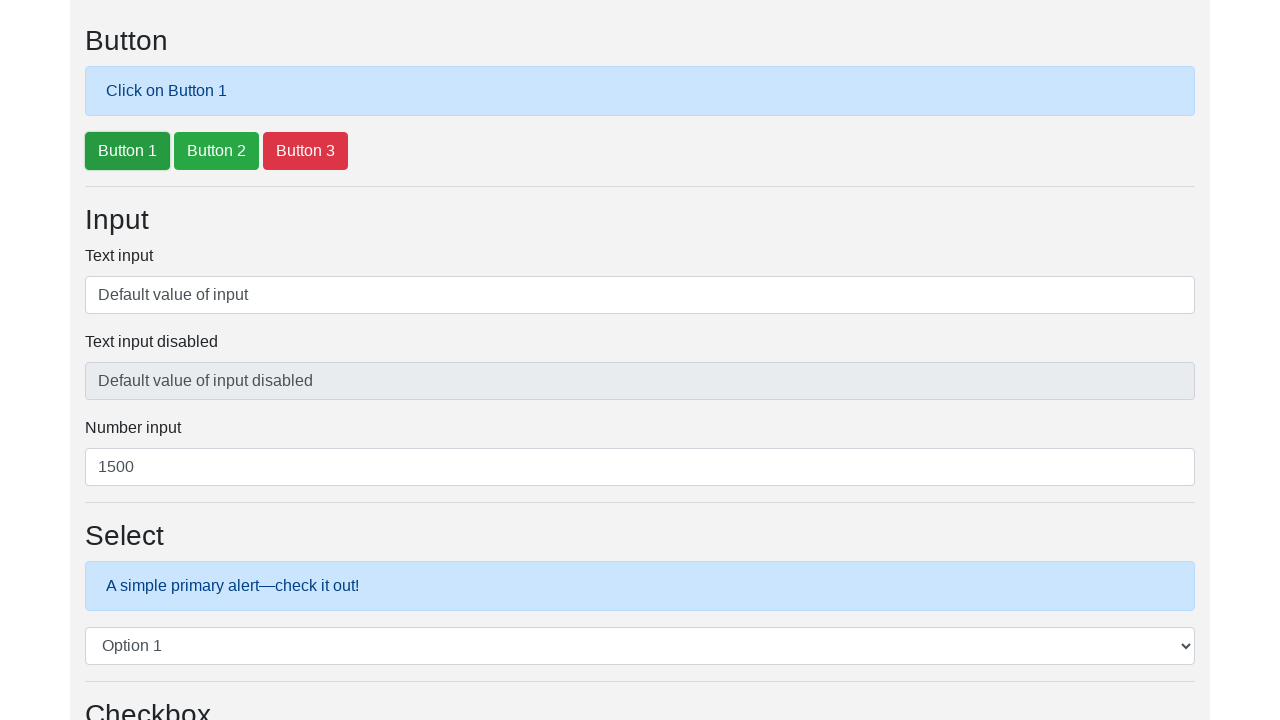

Waited 500ms for status label to update after button 1 click
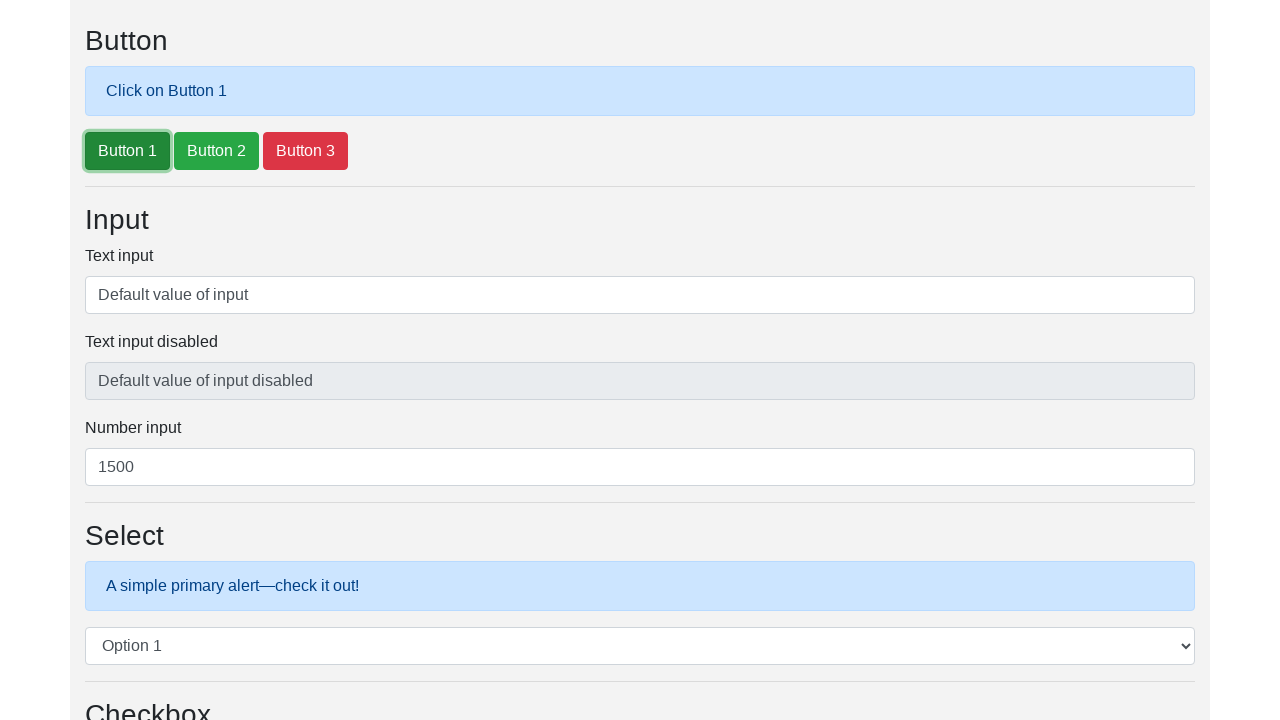

Retrieved status text: 'Click on Button 1'
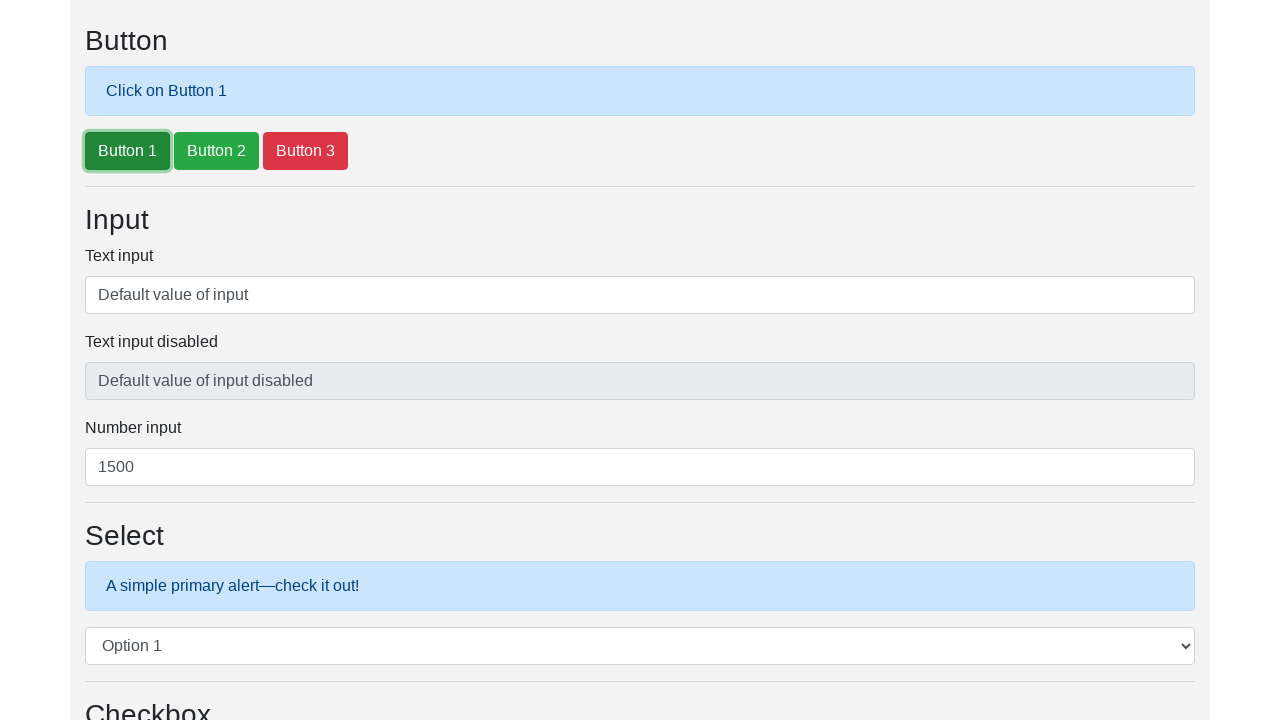

Verified status label correctly shows 'Click on Button 1'
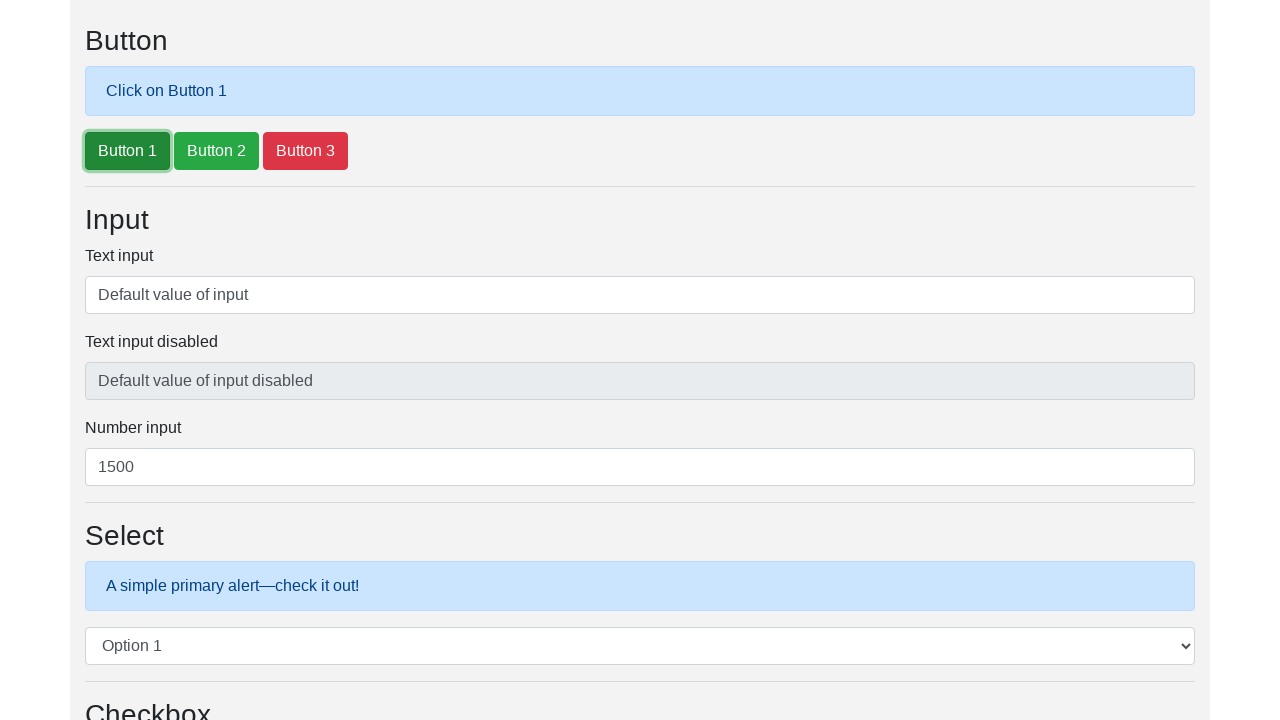

Clicked button 2 at (216, 151) on xpath=//button[contains(@onclick,'handleClick')] >> nth=1
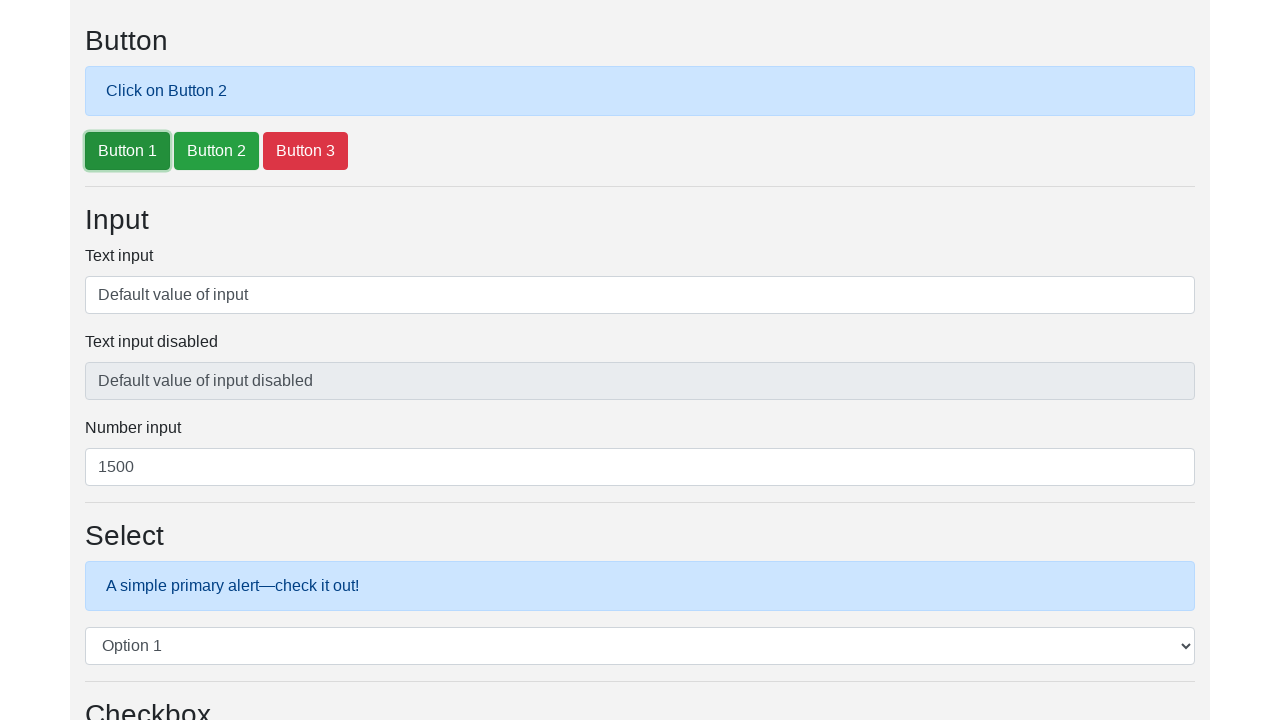

Waited 500ms for status label to update after button 2 click
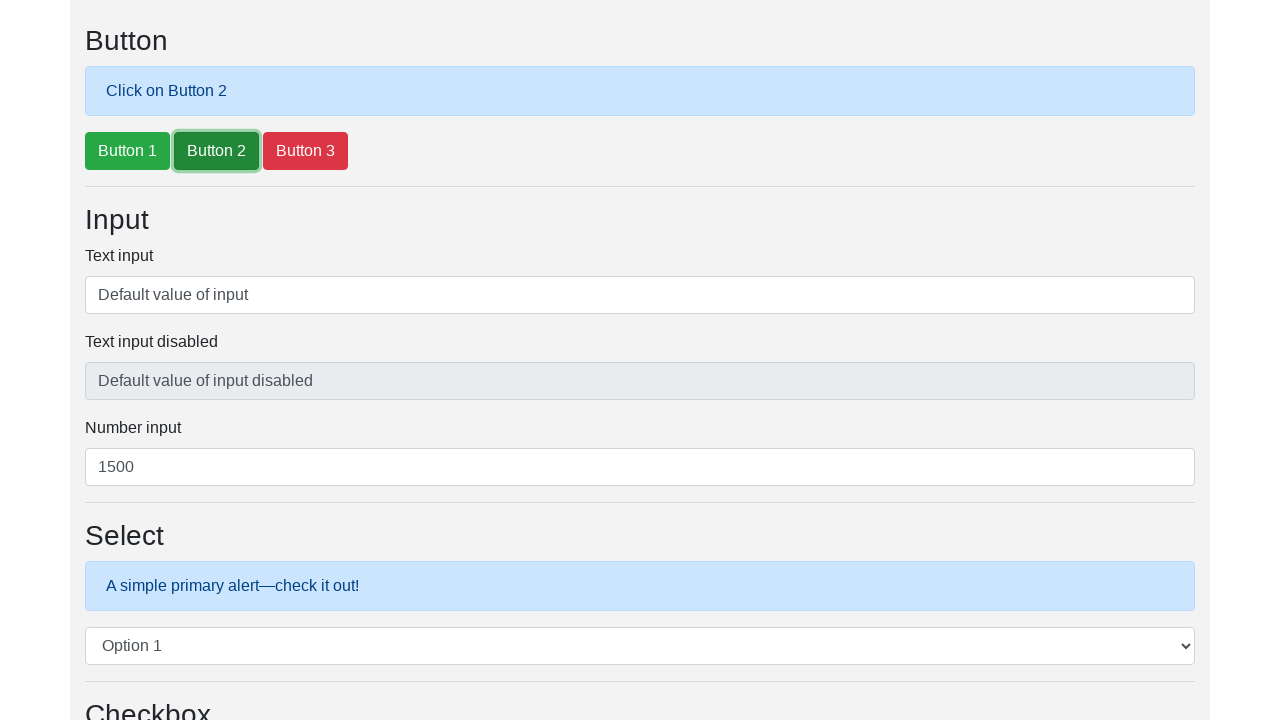

Retrieved status text: 'Click on Button 2'
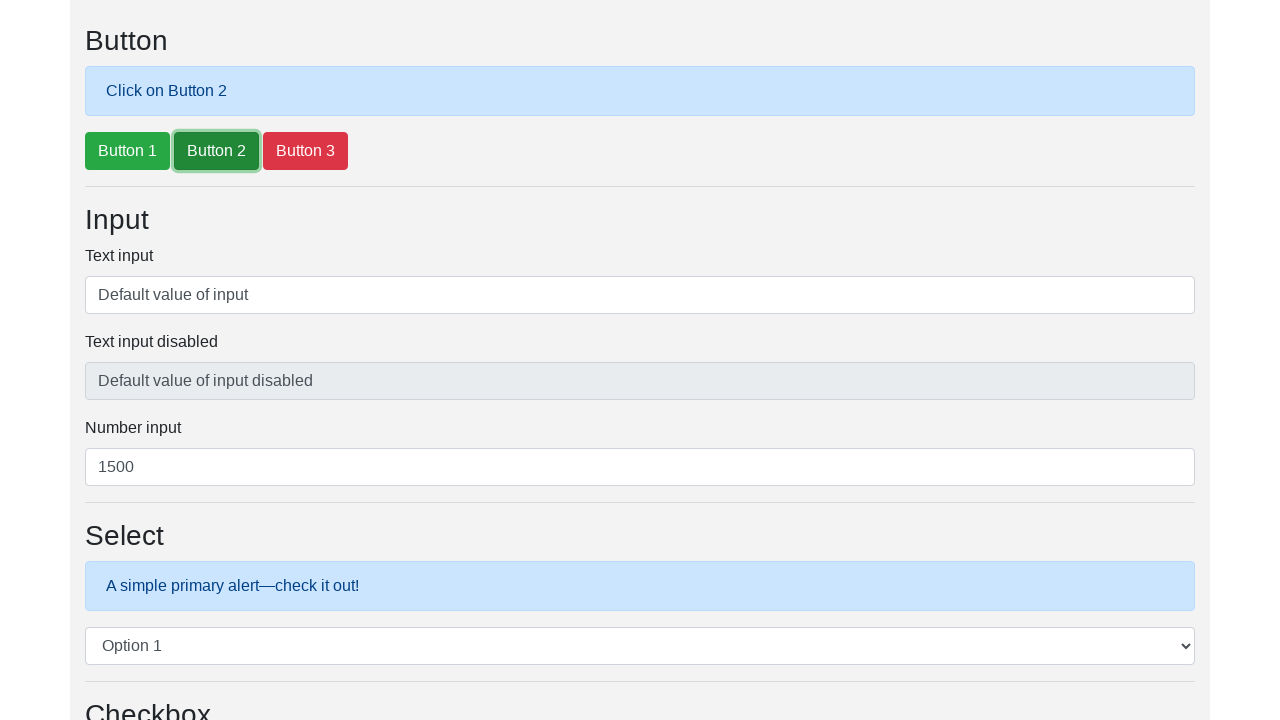

Verified status label correctly shows 'Click on Button 2'
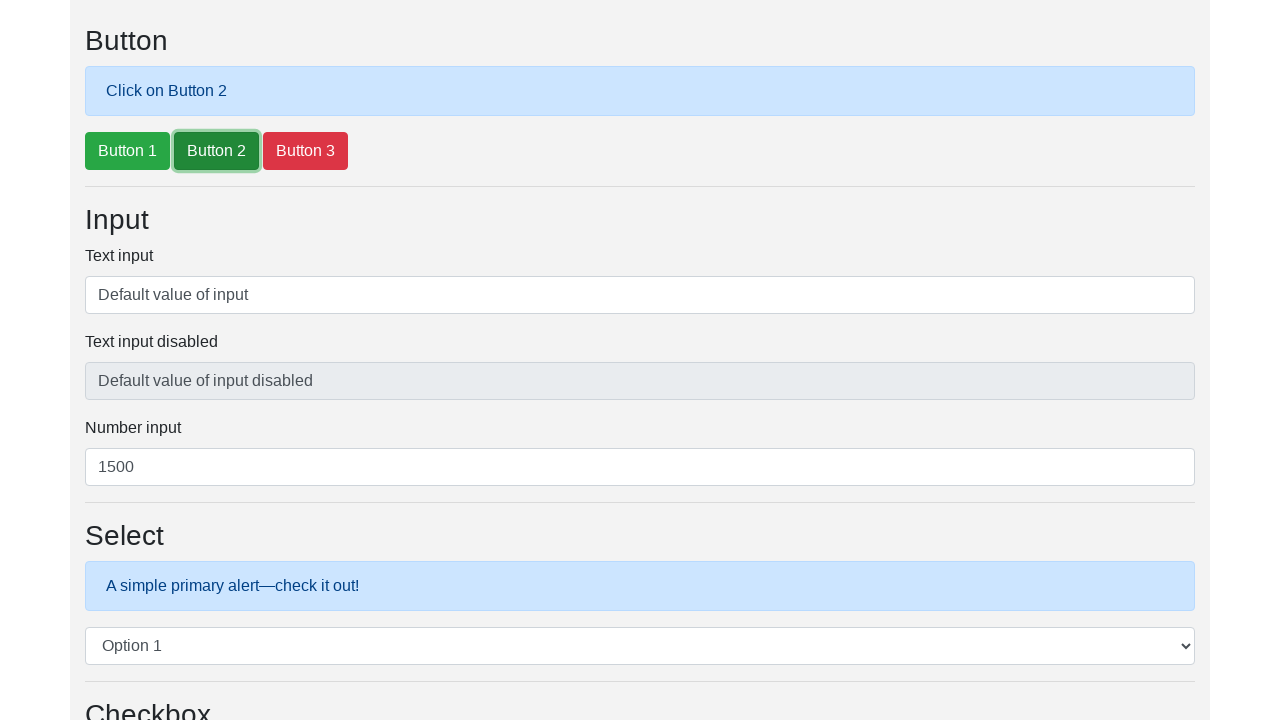

Clicked button 3 at (306, 151) on xpath=//button[contains(@onclick,'handleClick')] >> nth=2
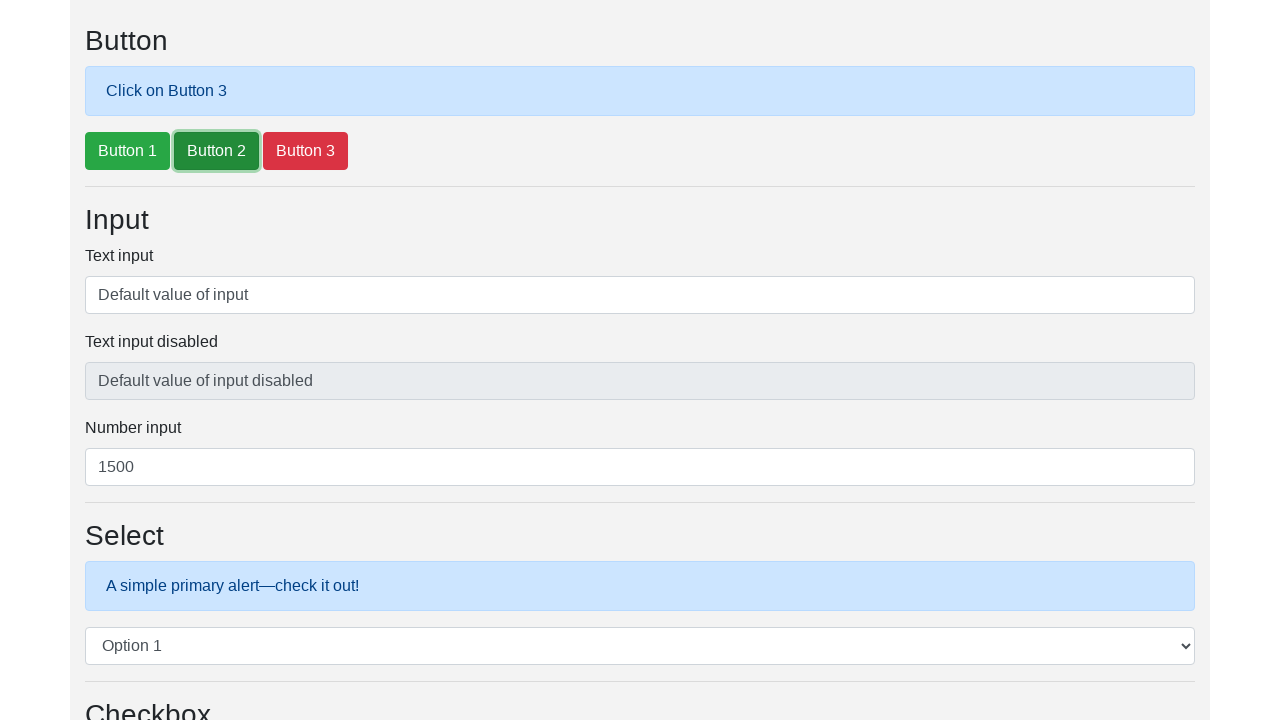

Waited 500ms for status label to update after button 3 click
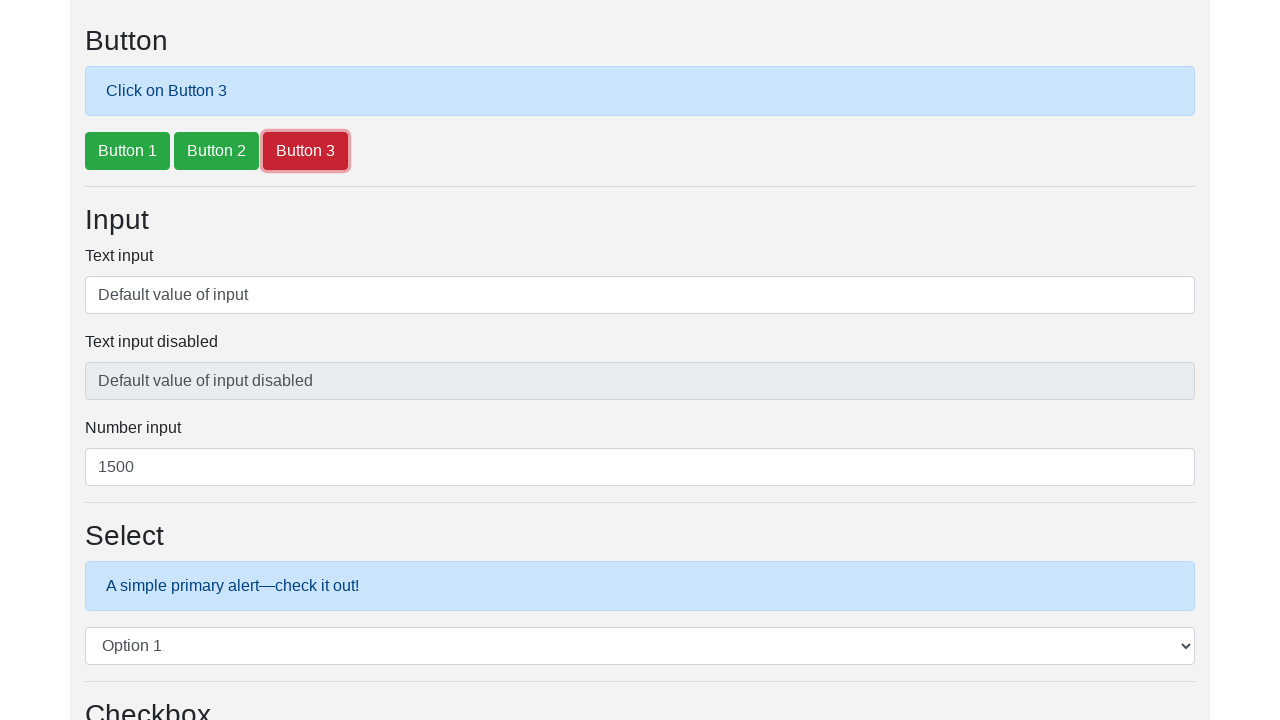

Retrieved status text: 'Click on Button 3'
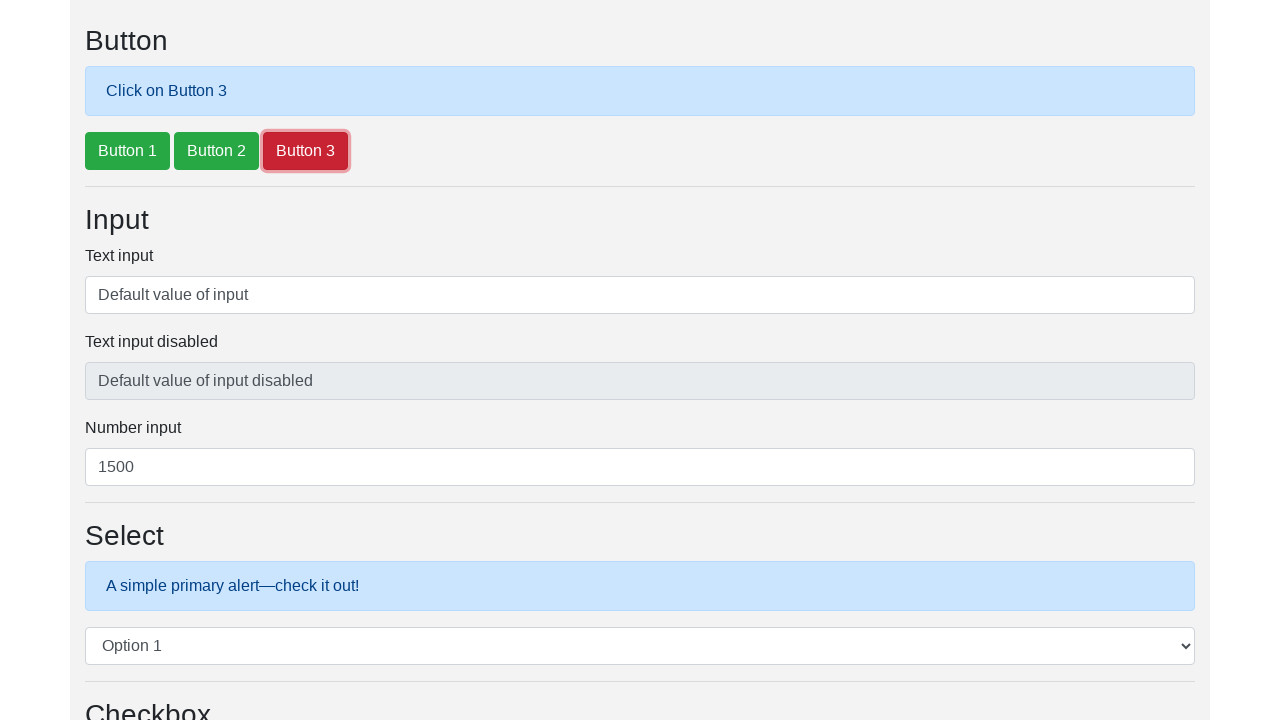

Verified status label correctly shows 'Click on Button 3'
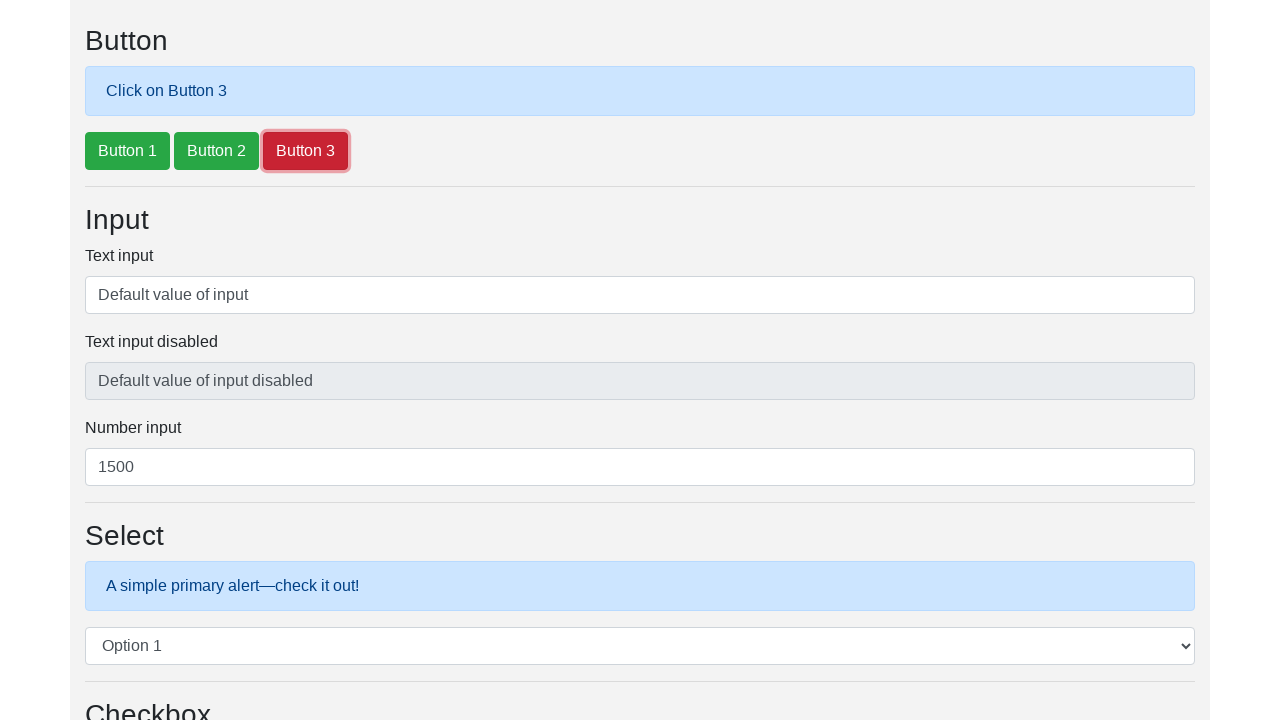

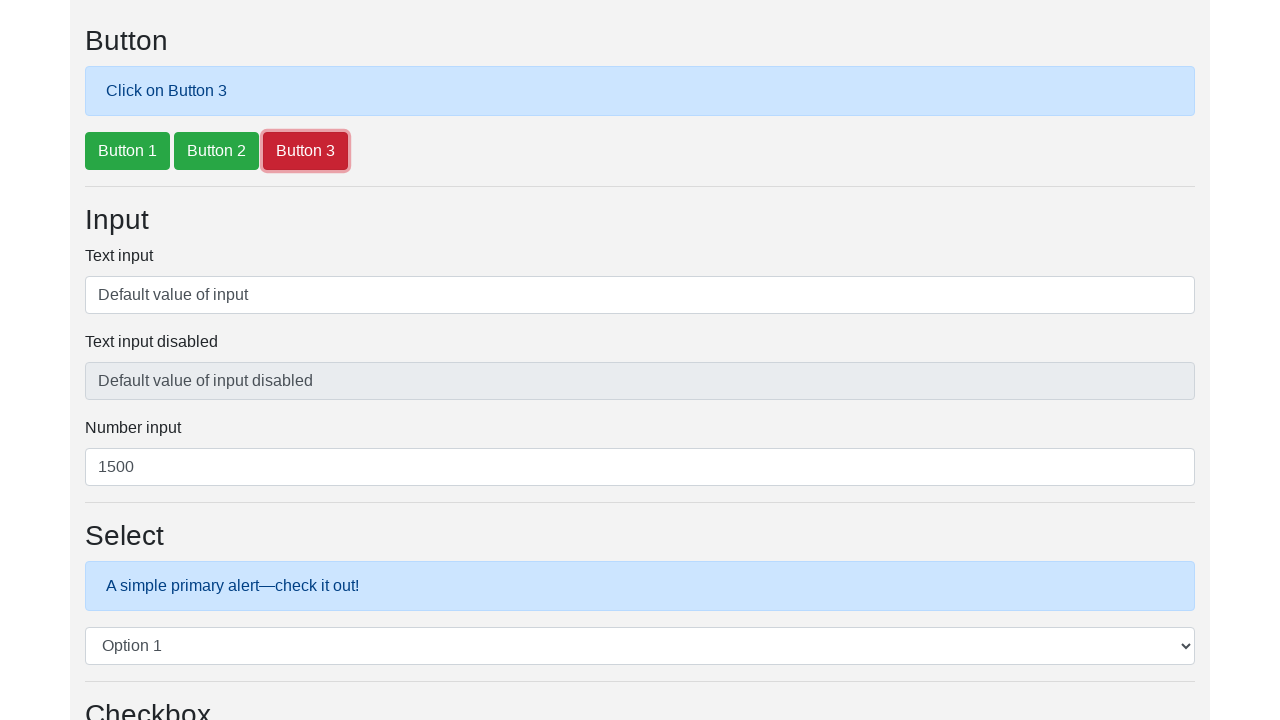